Tests link navigation by clicking a link with specific calculated text, then fills out a form with first name, last name, city, and country fields before submitting.

Starting URL: http://suninjuly.github.io/find_link_text

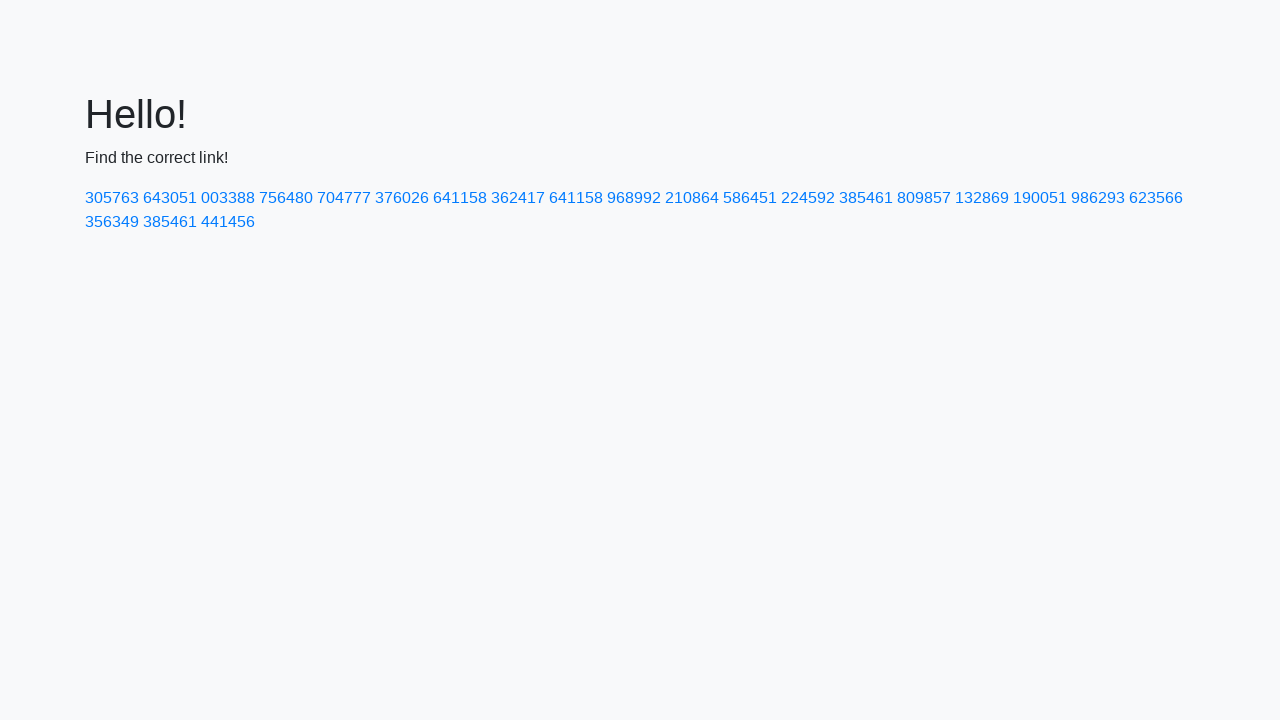

Clicked link with calculated text '224592' at (808, 198) on a:text('224592')
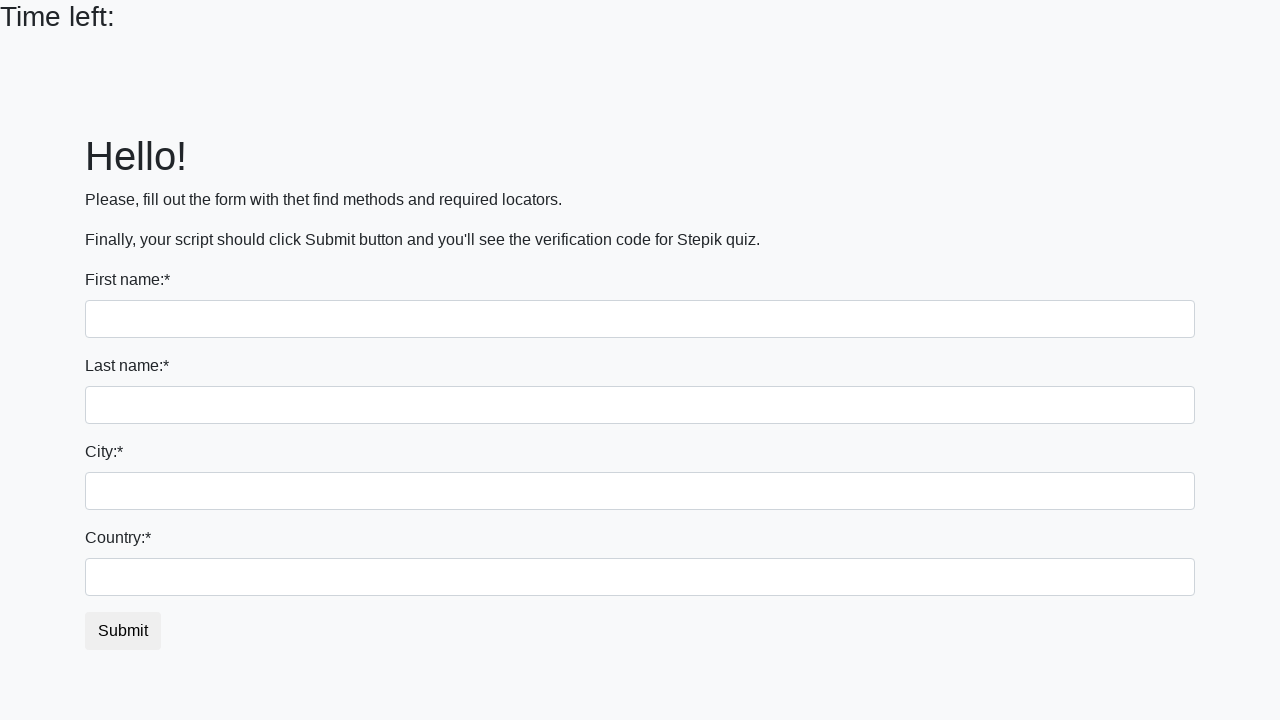

Filled first name field with 'Ivan' on input
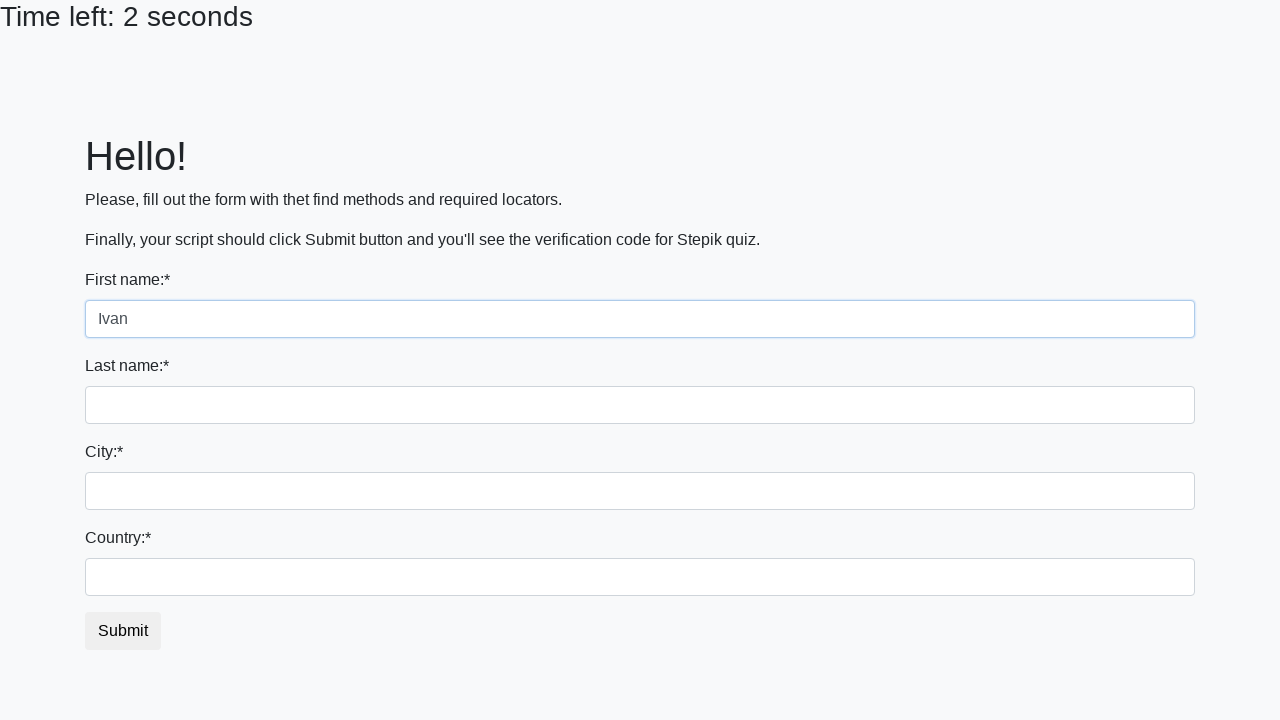

Filled last name field with 'Petrov' on input[name='last_name']
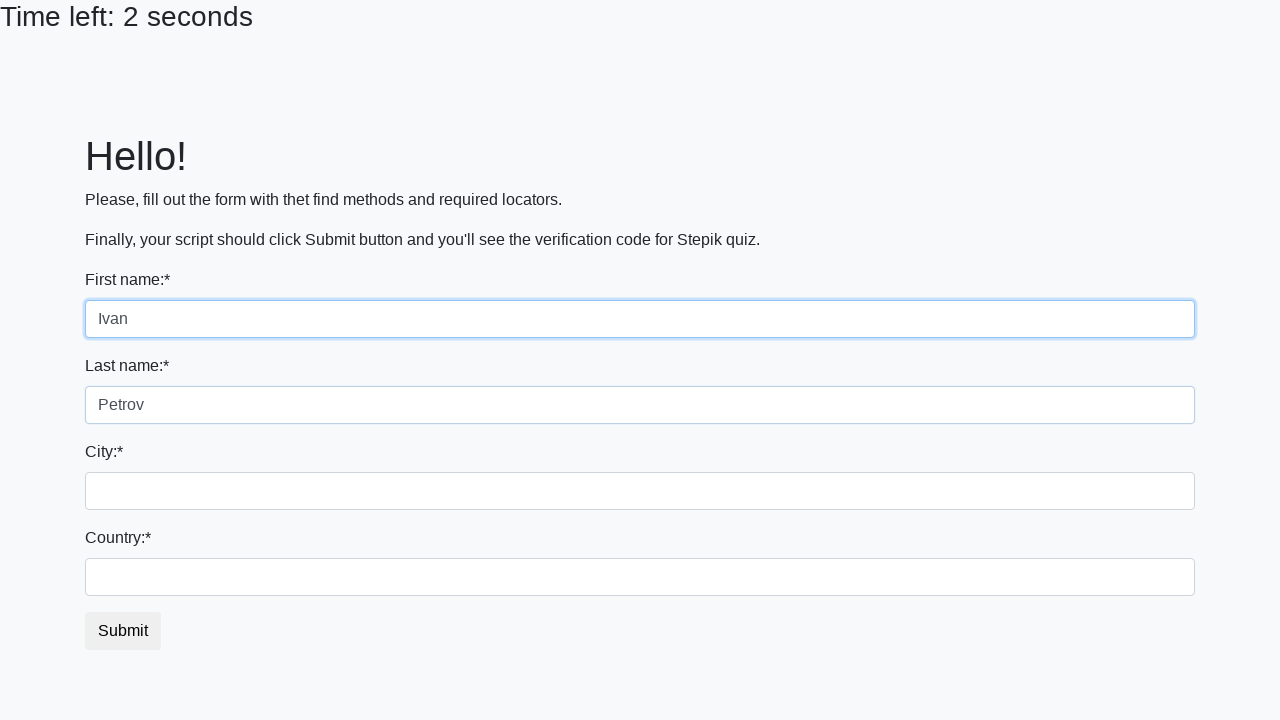

Filled city field with 'Smolensk' on .form-control.city
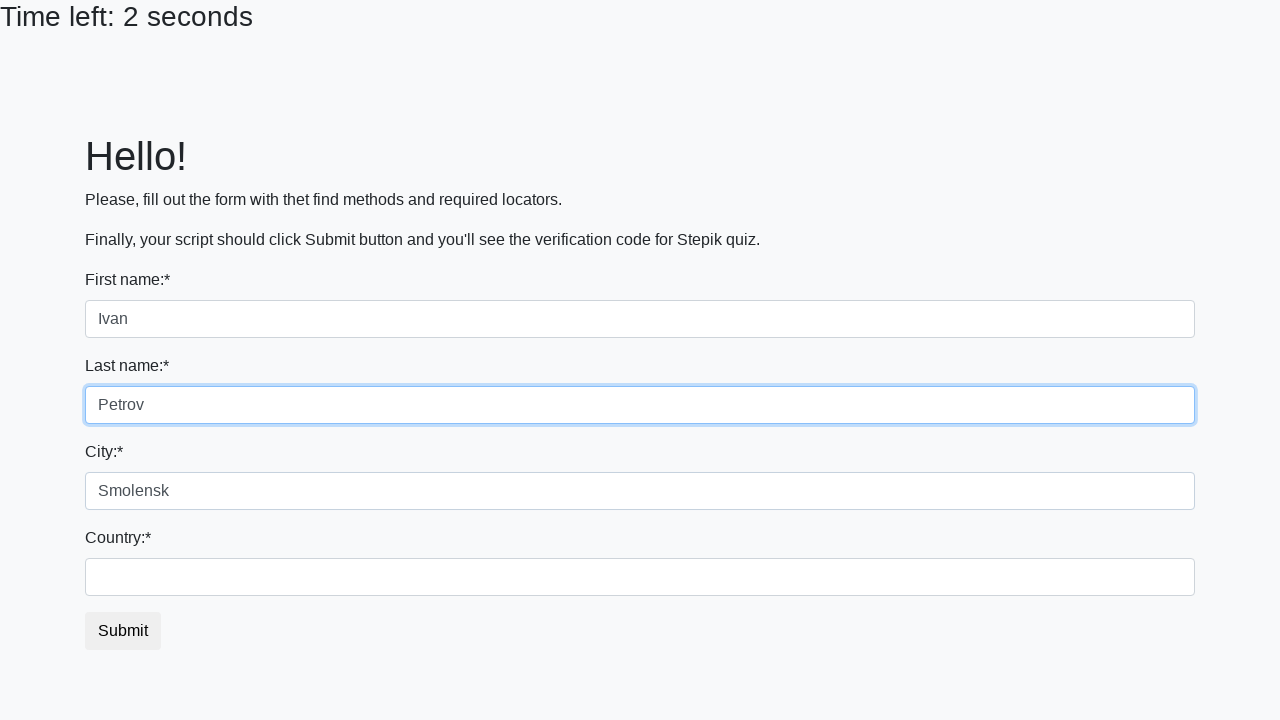

Filled country field with 'Russia' on #country
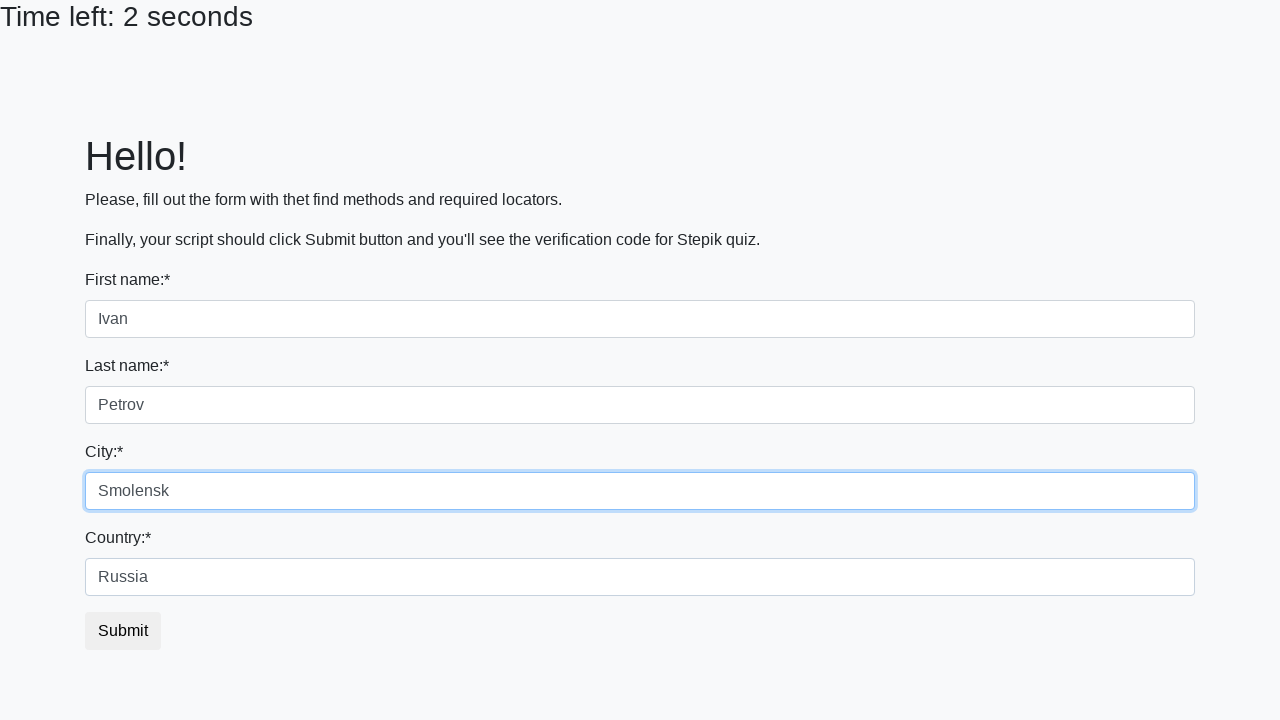

Clicked submit button at (123, 631) on button.btn
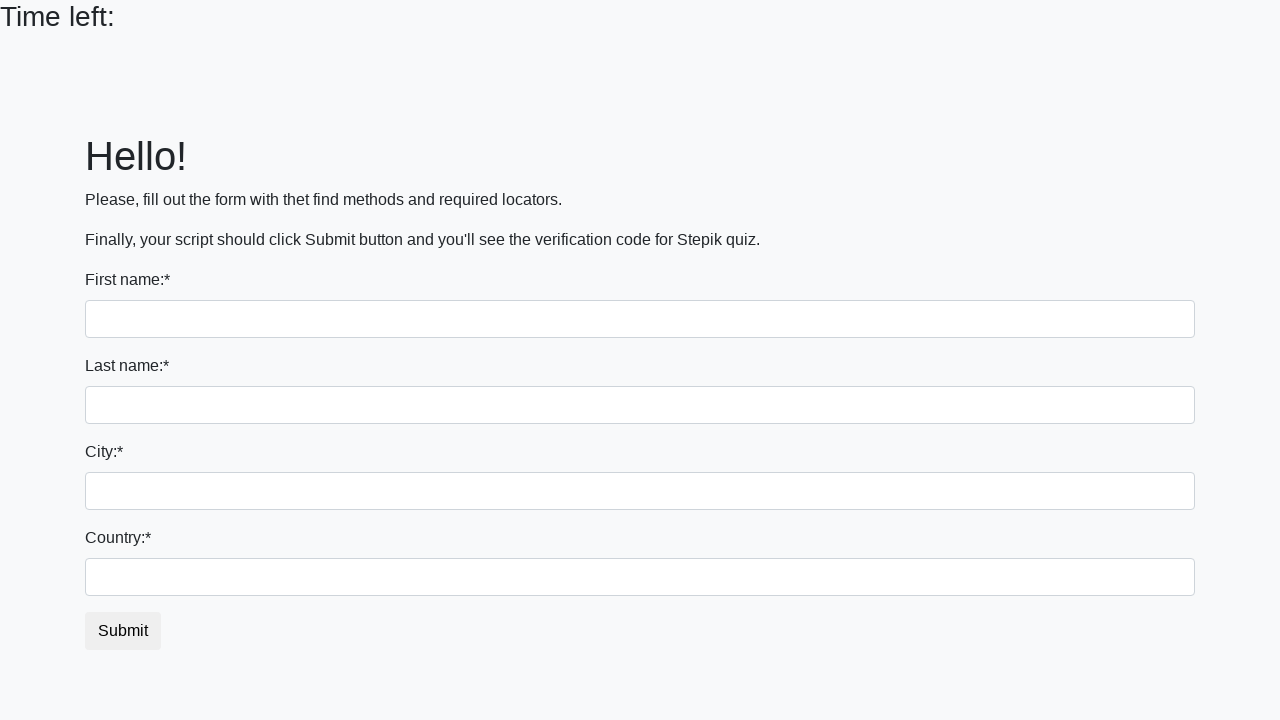

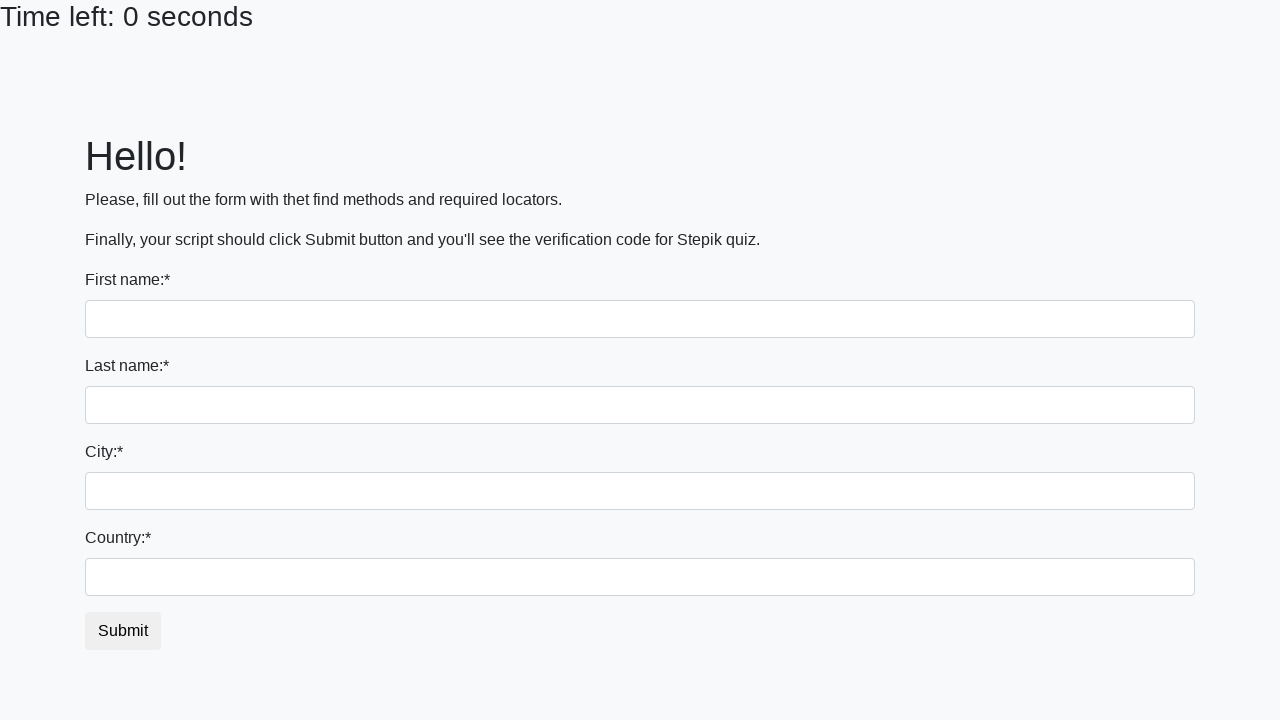